Tests the date picker functionality on Booking.com by opening the calendar and selecting dates for a booking search.

Starting URL: https://www.Booking.com

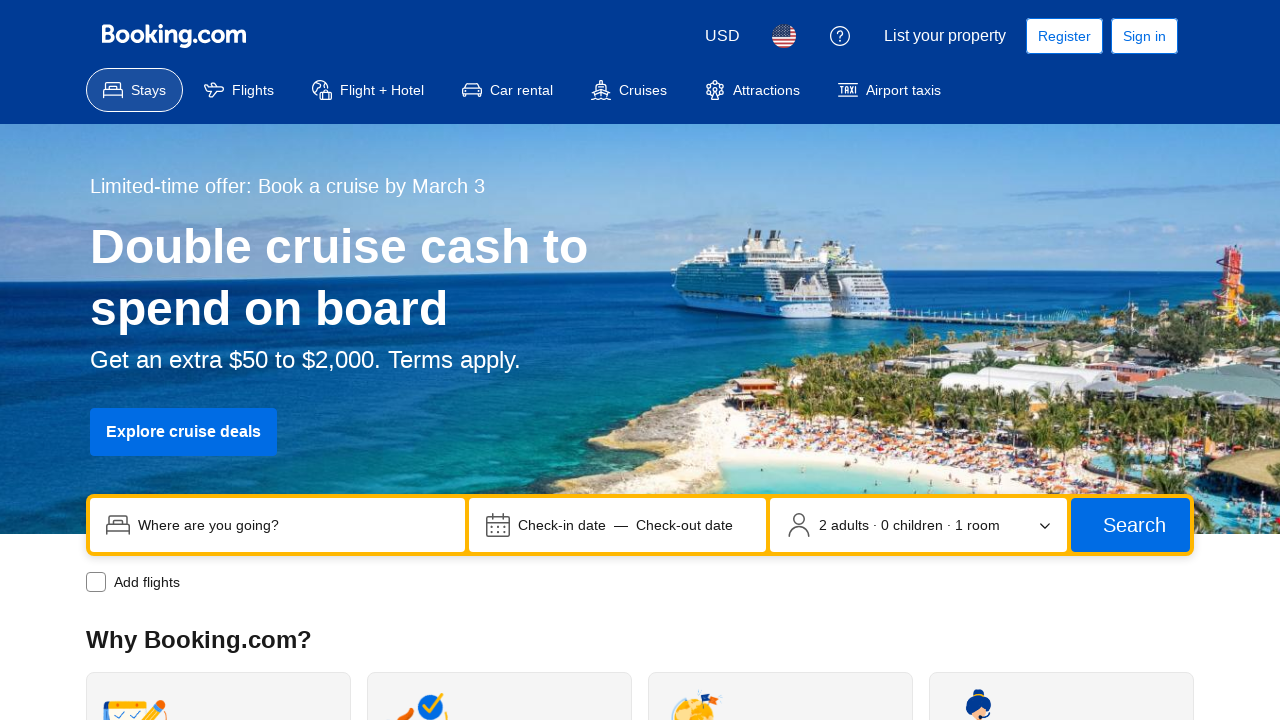

Waited for page to fully load (networkidle)
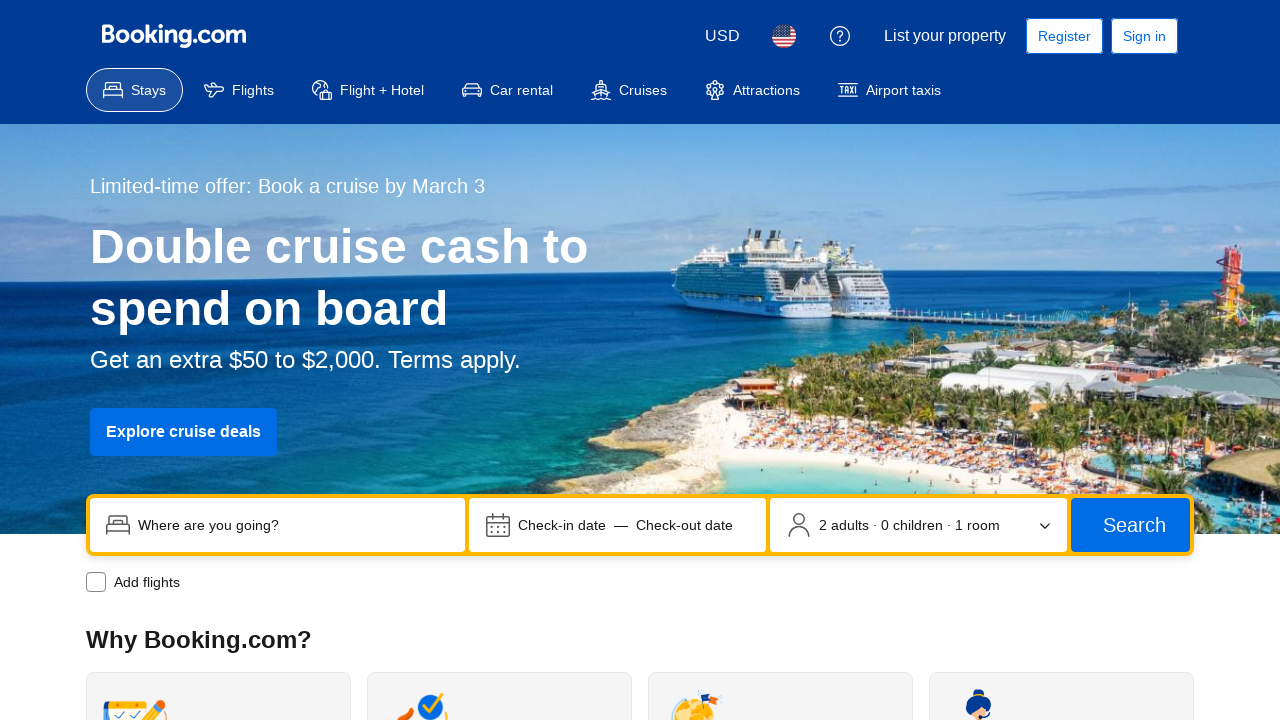

Clicked on dates container to open date picker at (618, 525) on [data-testid='searchbox-dates-container']
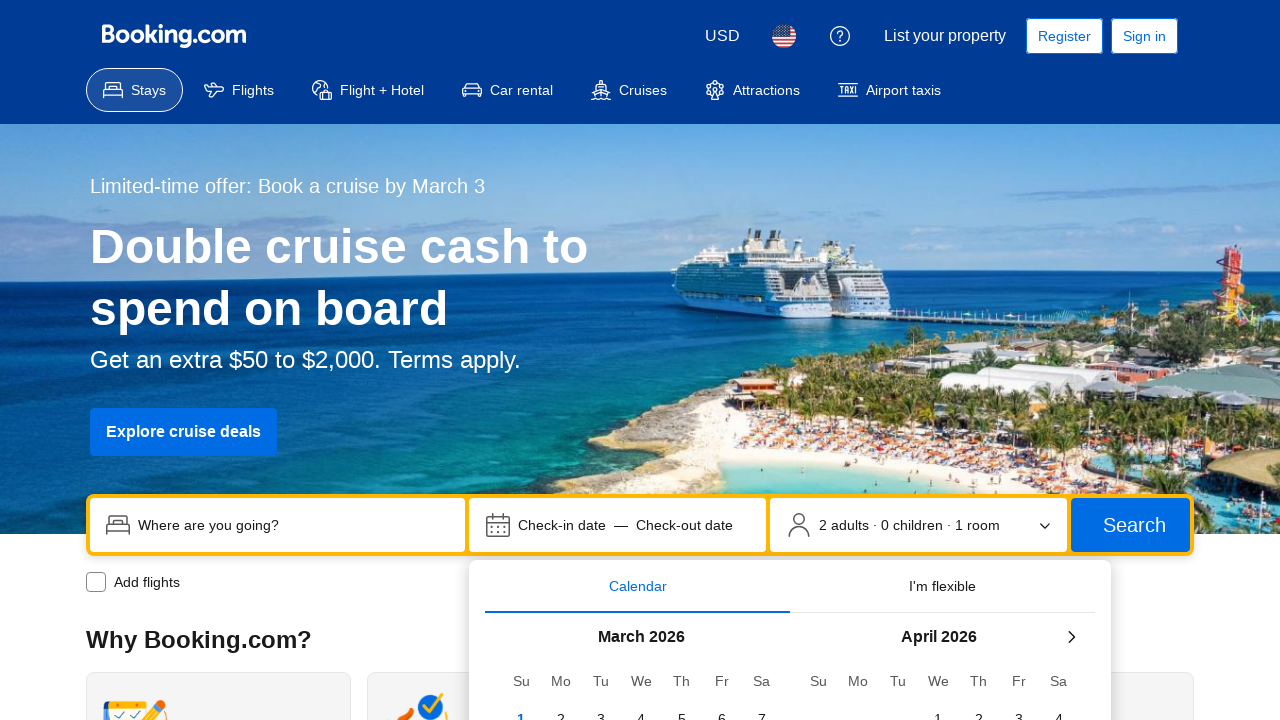

Calendar date picker appeared
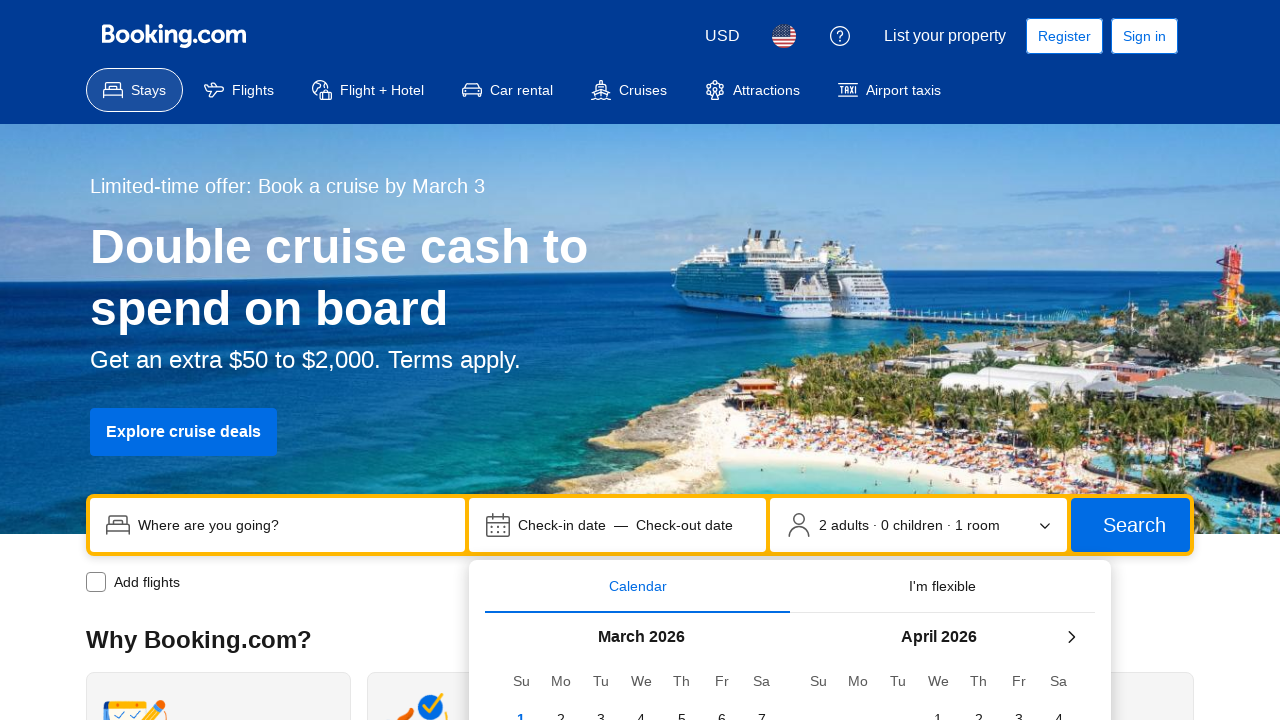

Clicked next month navigation button in calendar at (1071, 637) on [data-testid='searchbox-datepicker-calendar'] button
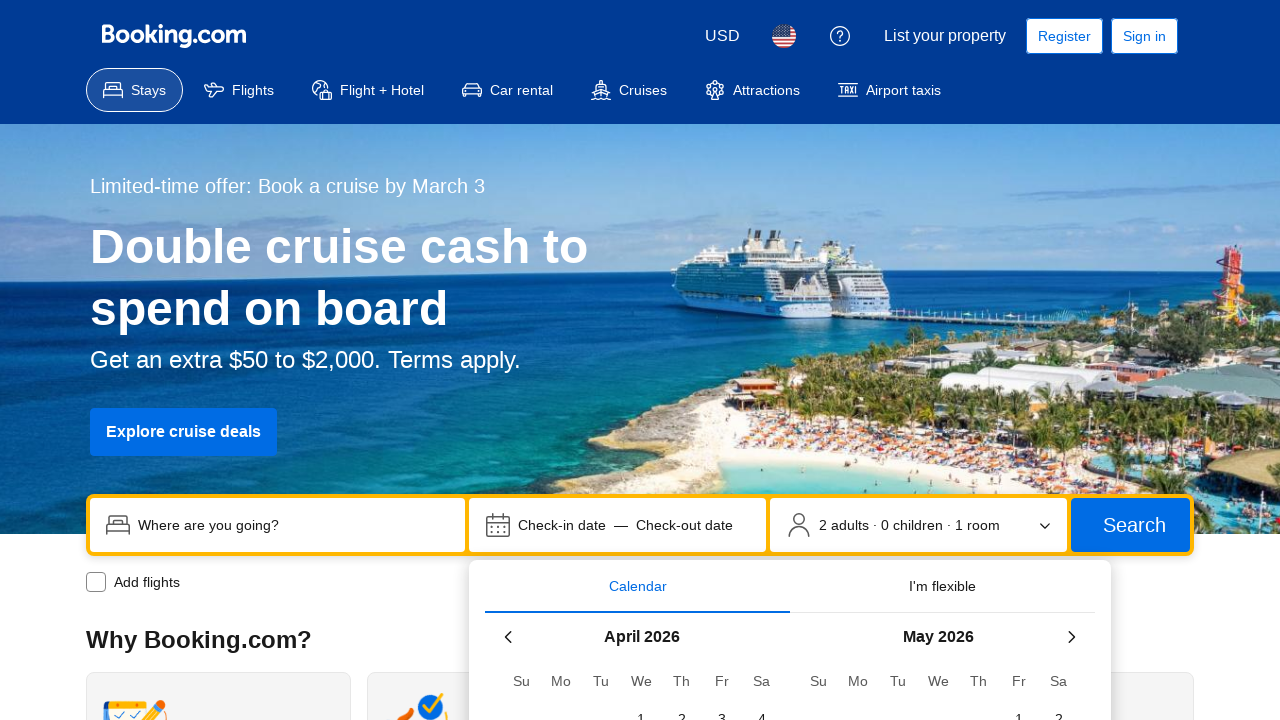

Selected check-in date (27th) at (561, 360) on span:text('27')
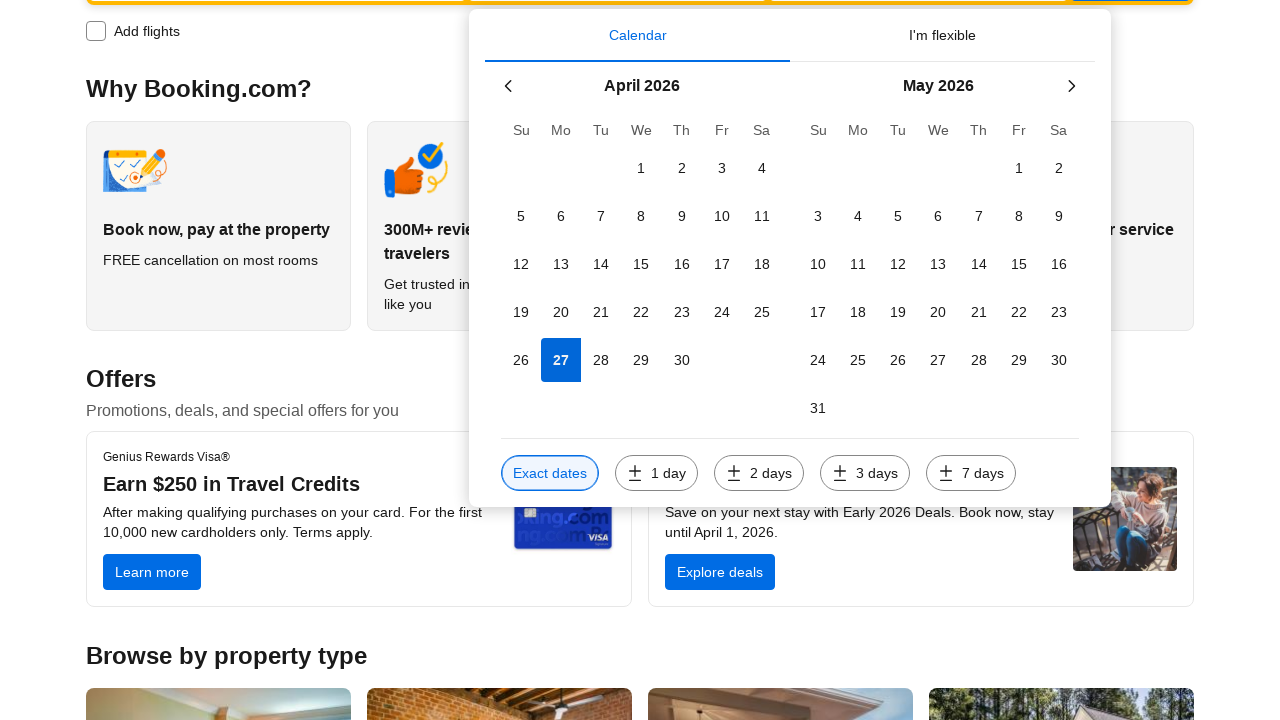

Selected check-out date (30th) at (682, 360) on span:text('30')
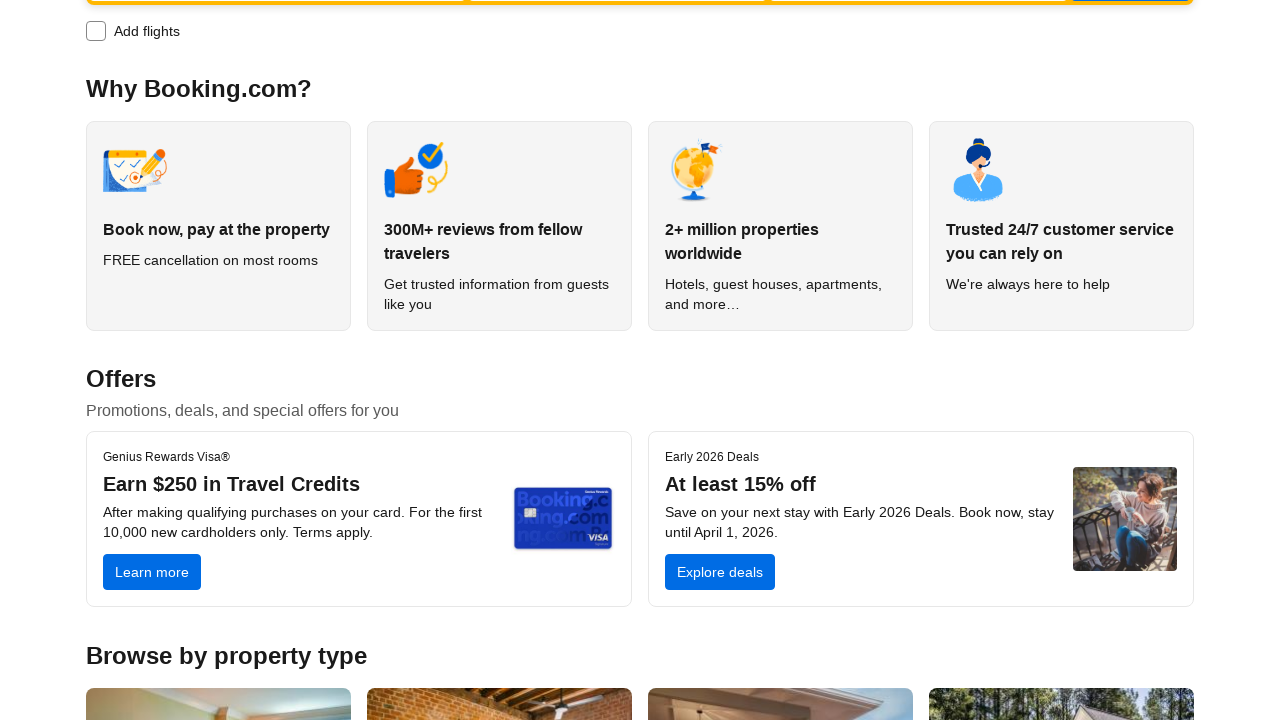

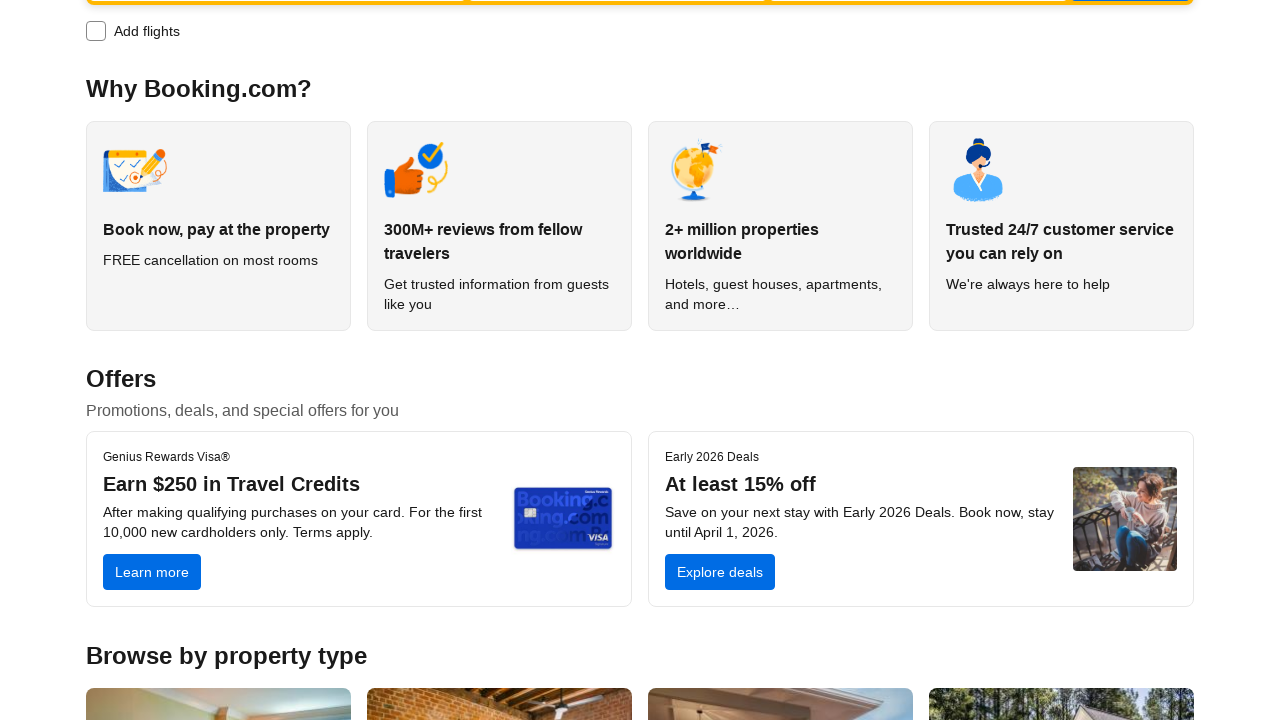